Tests a medical GFR (SKF) calculator by filling in patient data (age, creatinine, body mass, height, sex, race) and verifying the calculated results for MDRD, CKD-EPI, and Cockcroft-Gault formulas.

Starting URL: https://bymed.top/calc/%D1%81%D0%BA%D1%84-2148

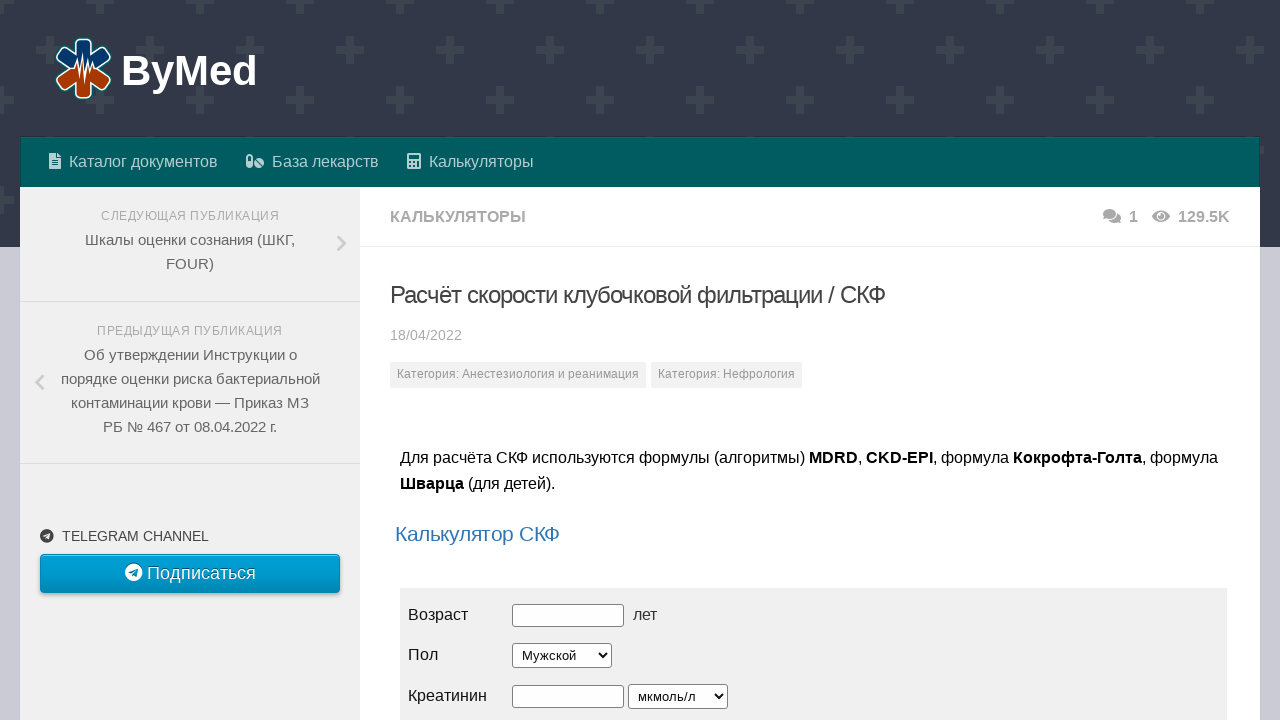

Located calculator iframe
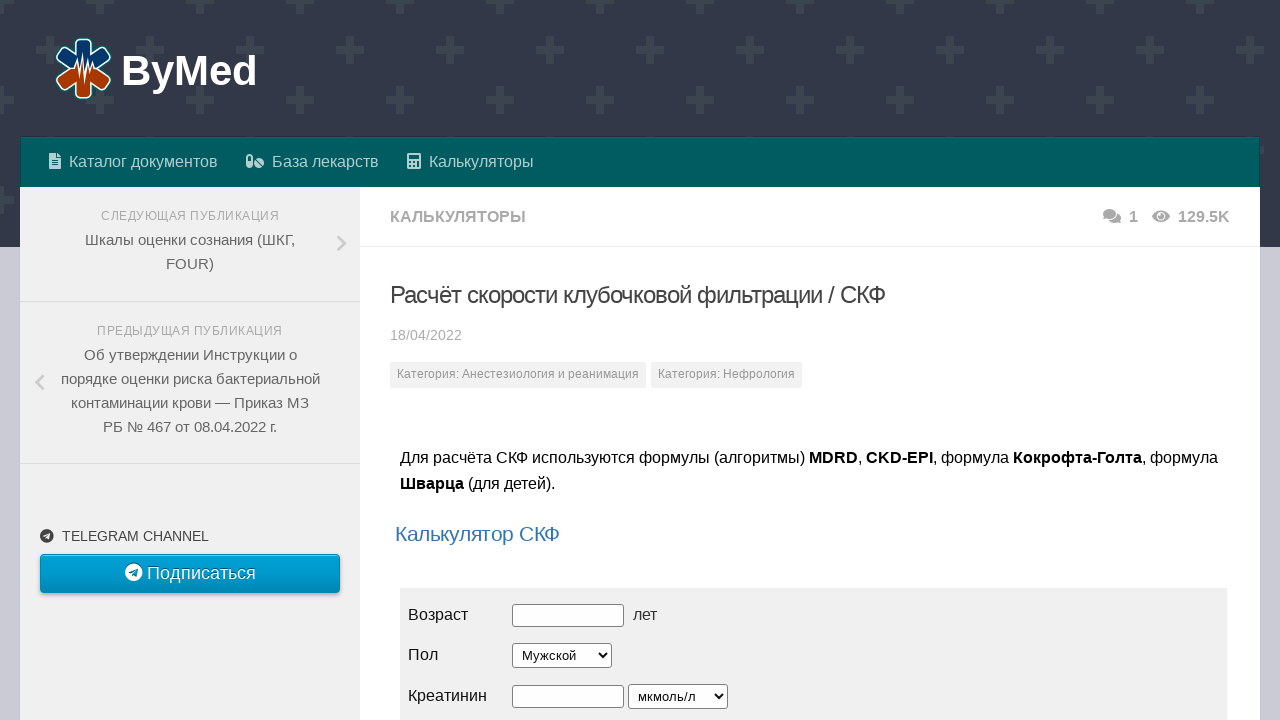

Filled patient age field with '32' on xpath=//iframe[@src] >> nth=0 >> internal:control=enter-frame >> #age
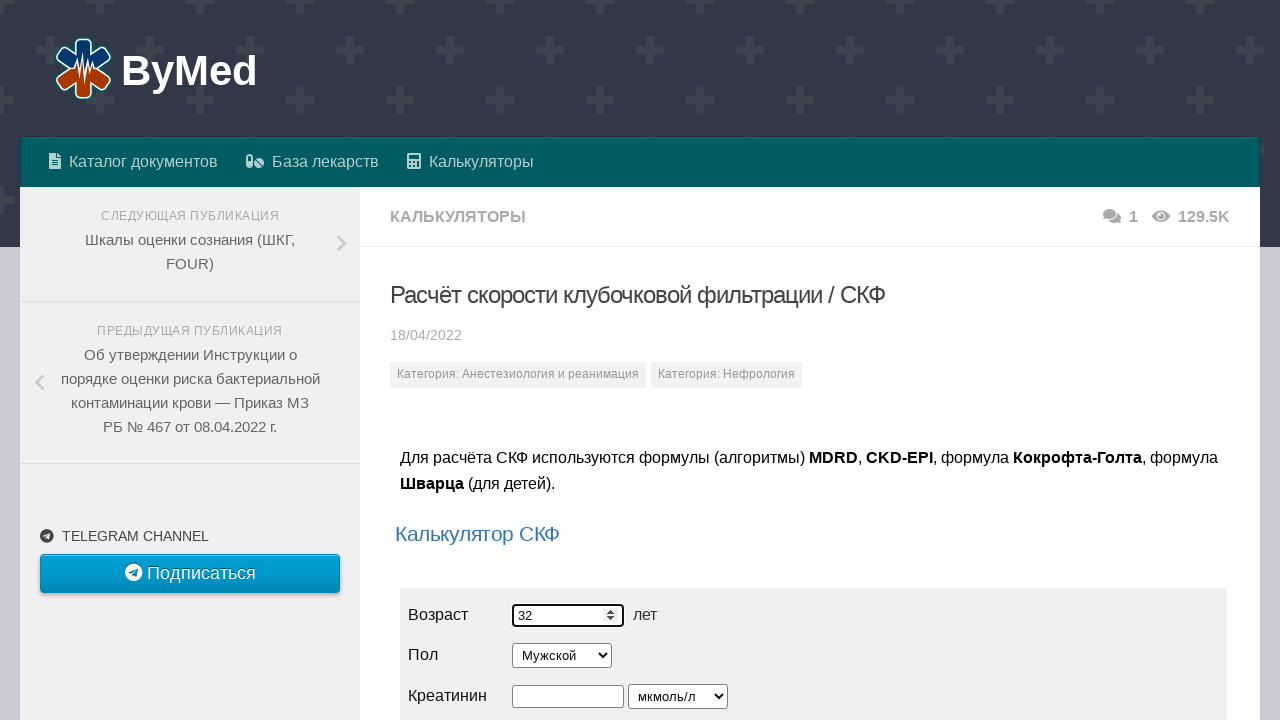

Filled creatinine level field with '123' on xpath=//iframe[@src] >> nth=0 >> internal:control=enter-frame >> #cr
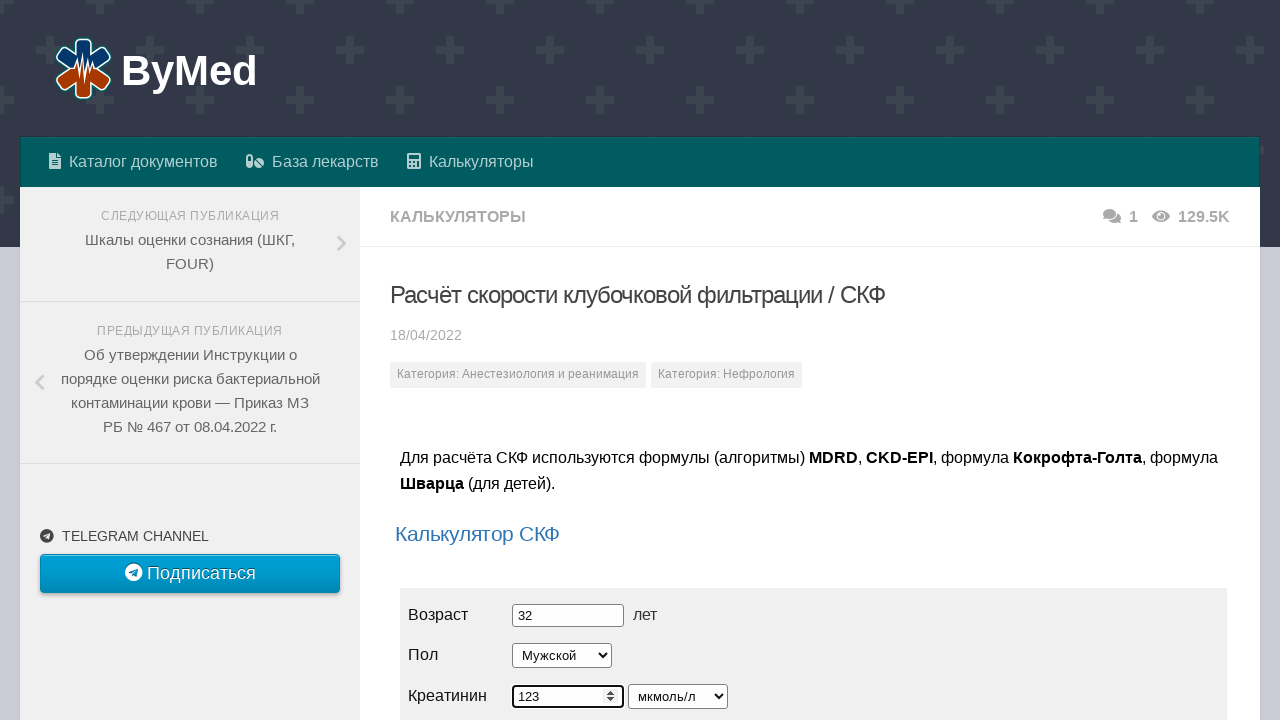

Filled body mass field with '80' on xpath=//iframe[@src] >> nth=0 >> internal:control=enter-frame >> #mass
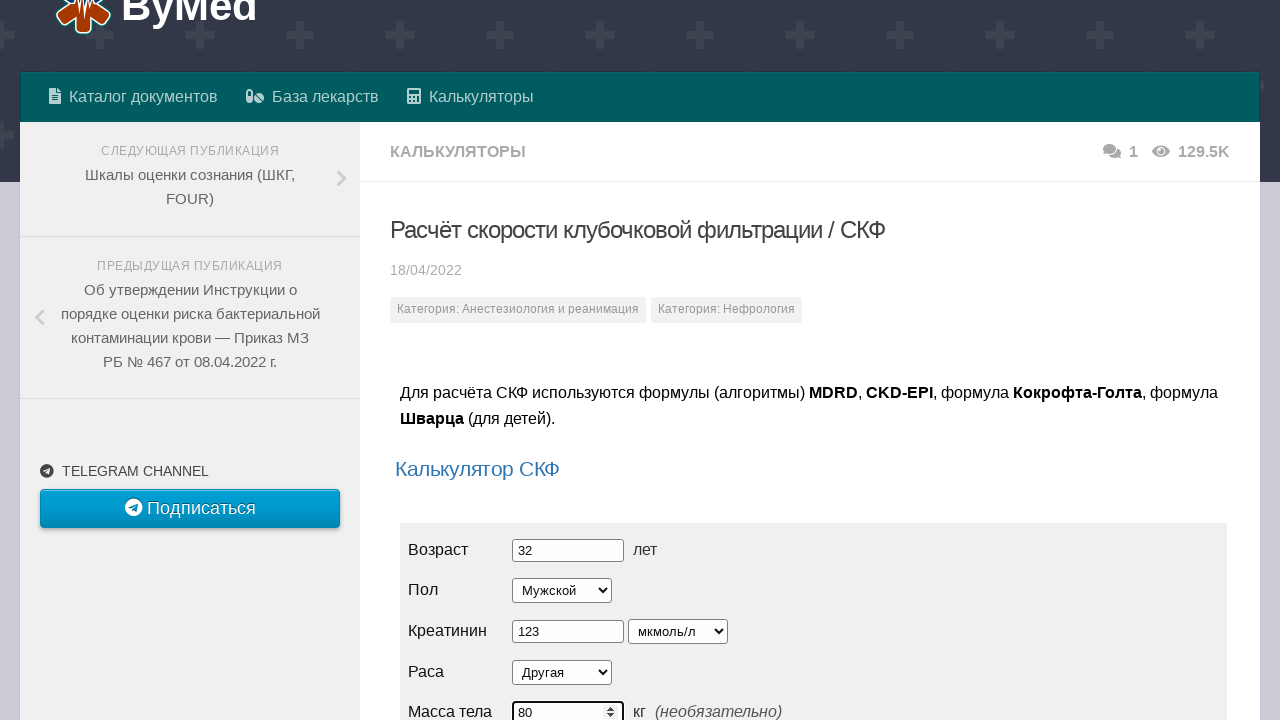

Filled height field with '183' on xpath=//iframe[@src] >> nth=0 >> internal:control=enter-frame >> #grow
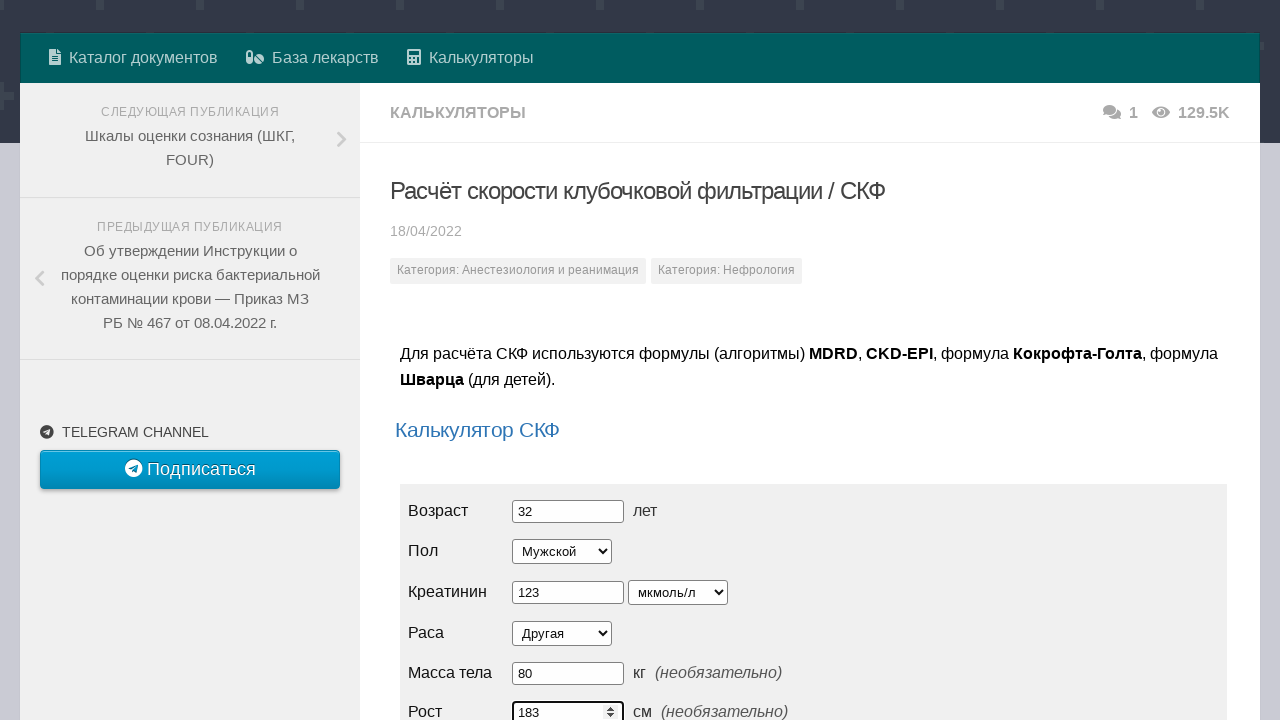

Selected creatinine unit (first option) on xpath=//iframe[@src] >> nth=0 >> internal:control=enter-frame >> #cr-size
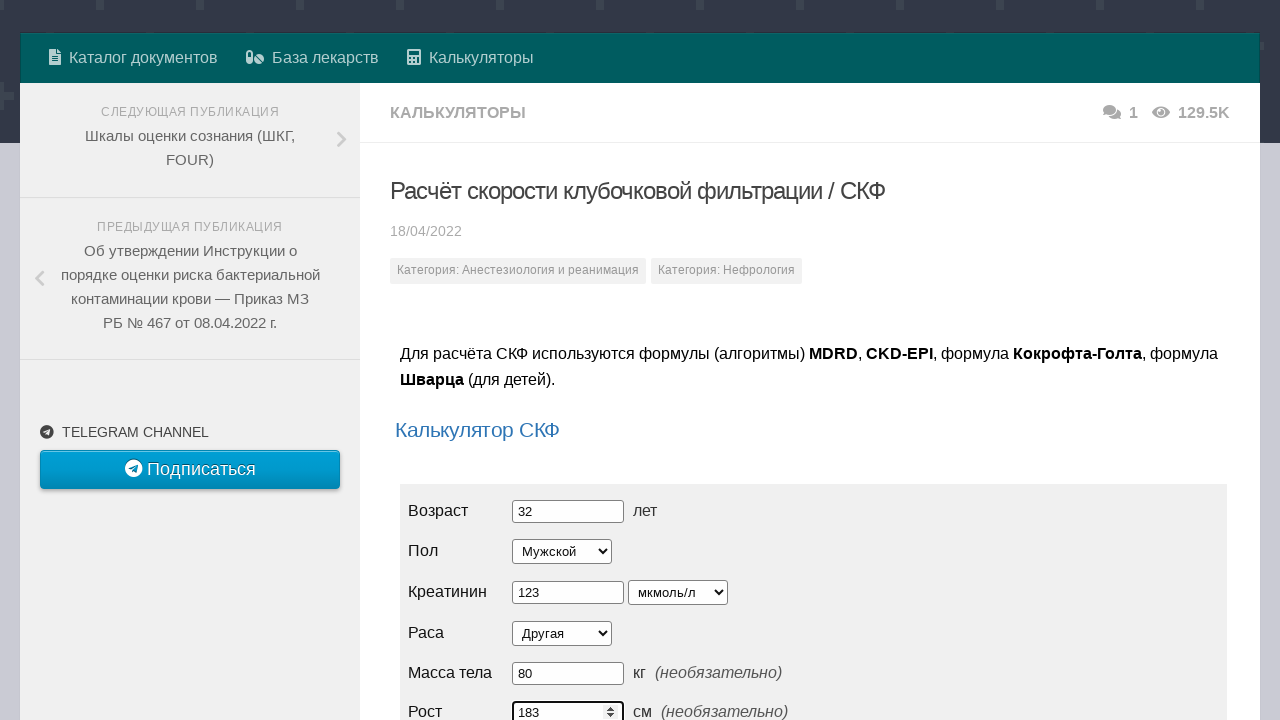

Selected sex as male (first option) on xpath=//iframe[@src] >> nth=0 >> internal:control=enter-frame >> #sex
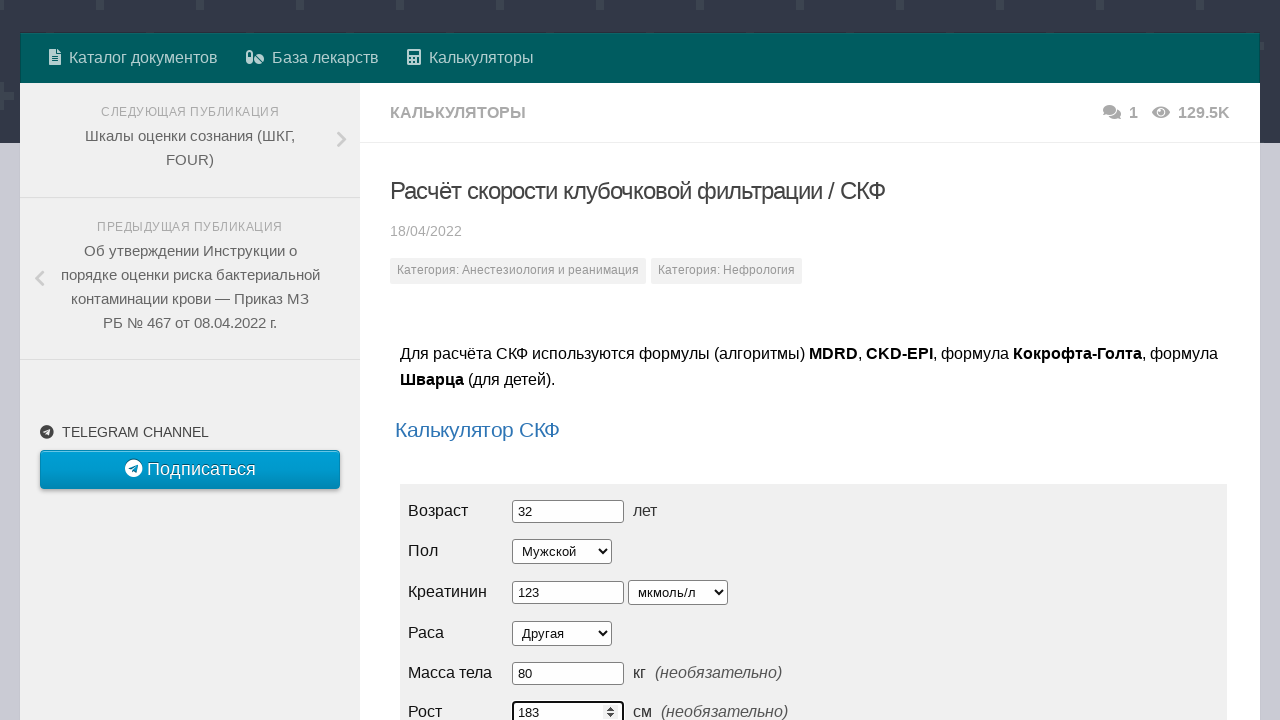

Selected race (first option) on xpath=//iframe[@src] >> nth=0 >> internal:control=enter-frame >> #race
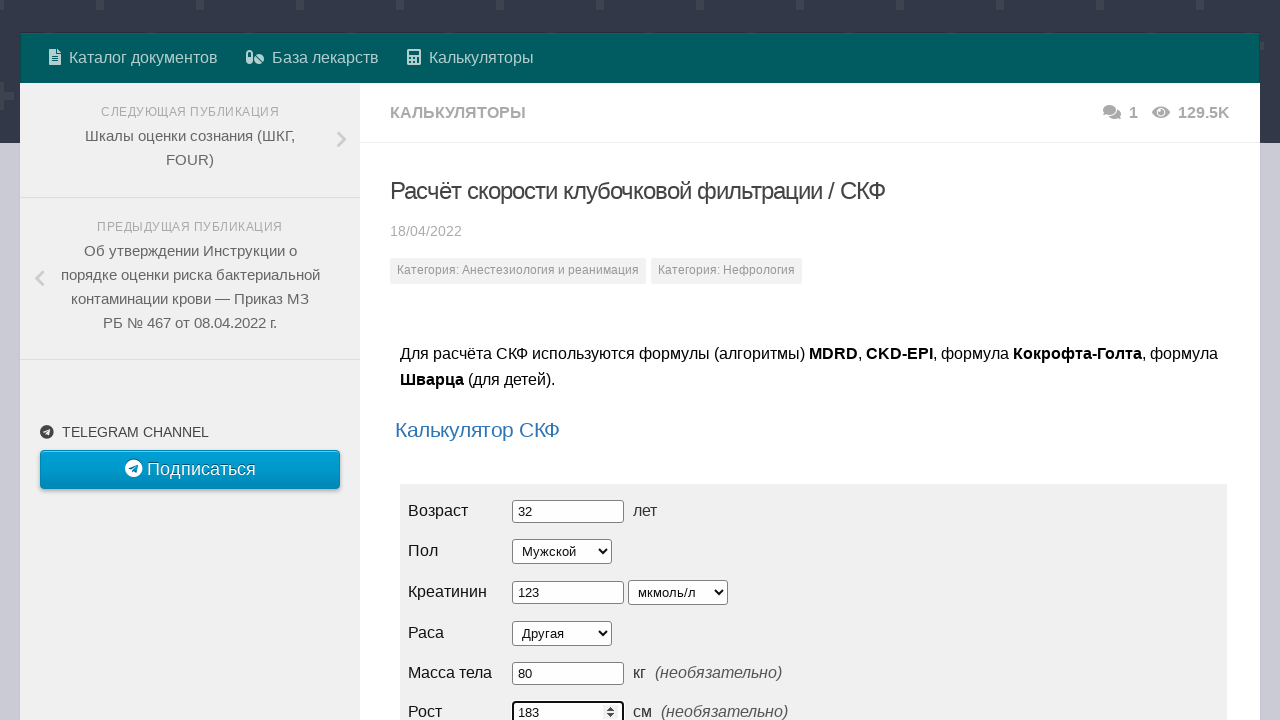

Clicked calculate button to compute GFR results at (455, 361) on xpath=//iframe[@src] >> nth=0 >> internal:control=enter-frame >> xpath=//button[
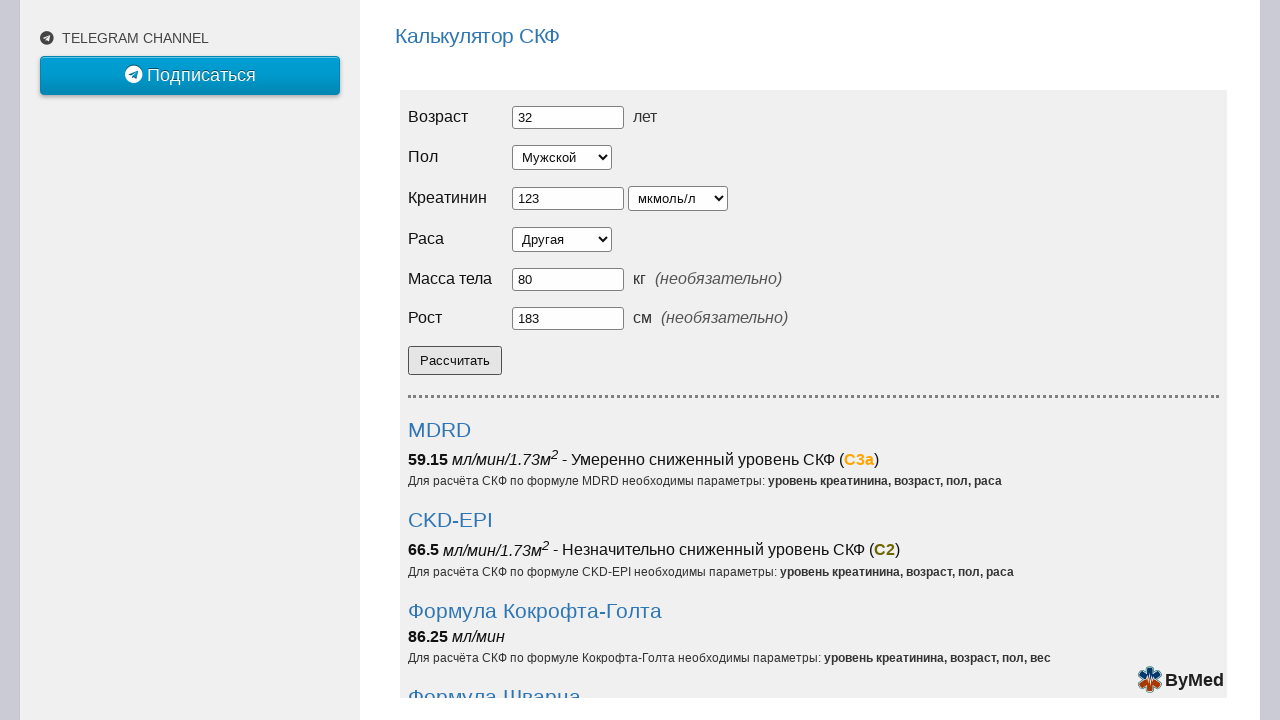

MDRD result element became visible
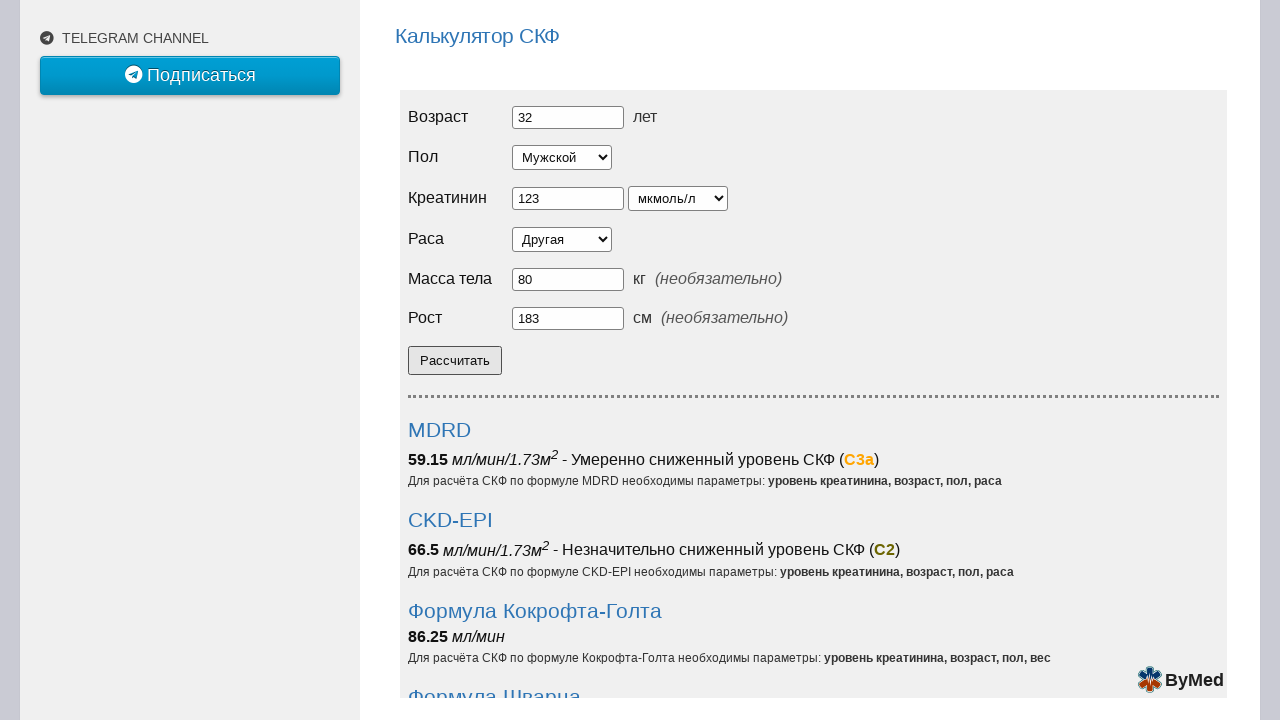

Waited 2 seconds for calculation results to stabilize
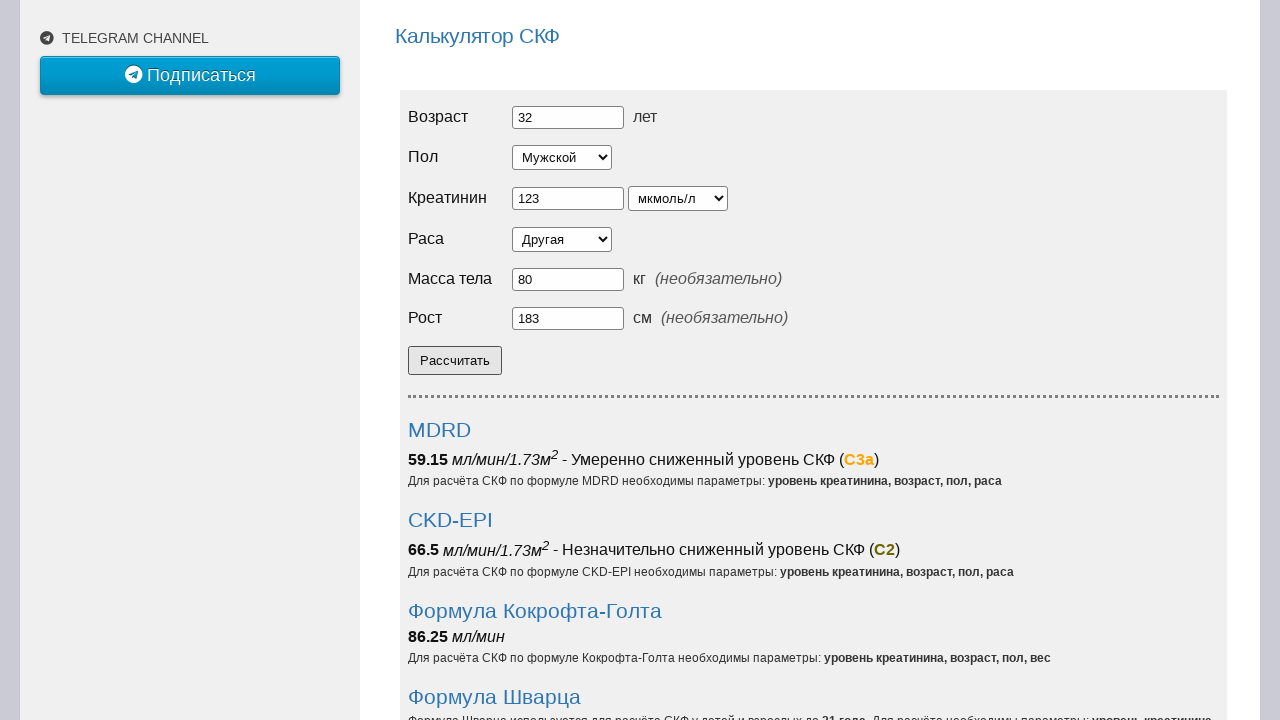

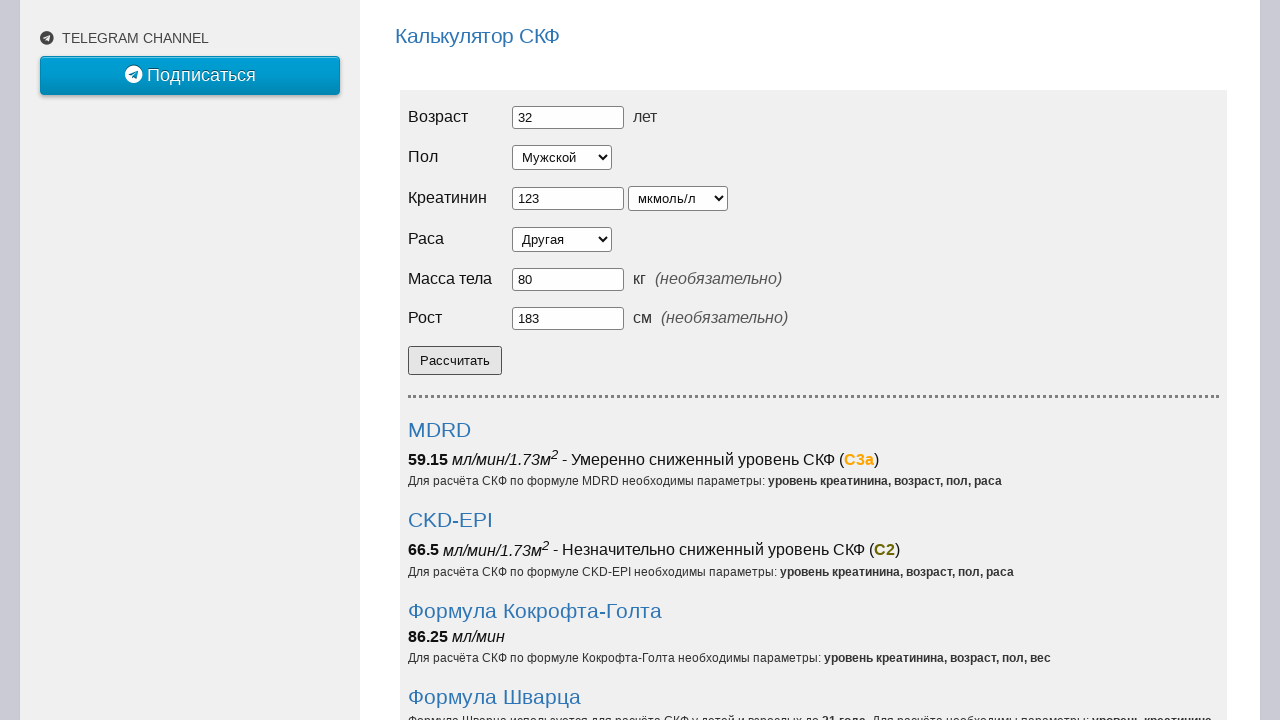